Tests the Go playground by entering custom Go code and executing it to verify the output

Starting URL: https://play.golang.org/

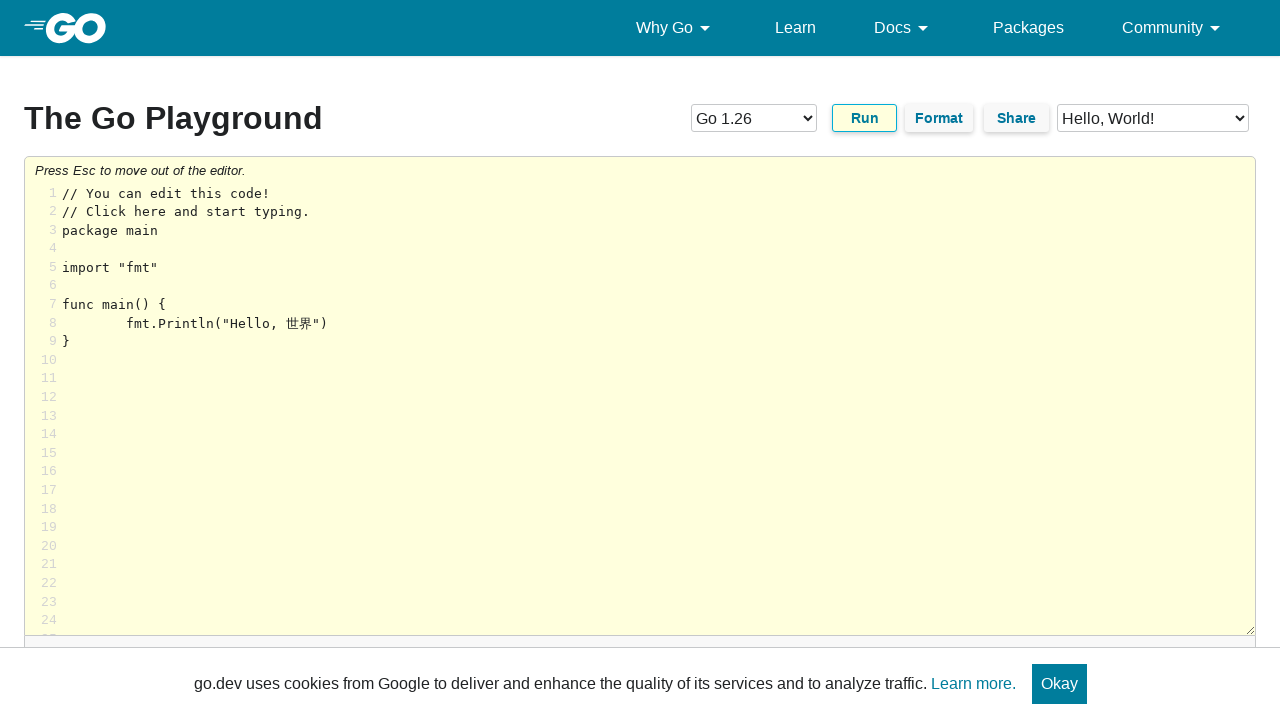

Filled code editor with custom Go code that prints 'This is only a test!' on #code
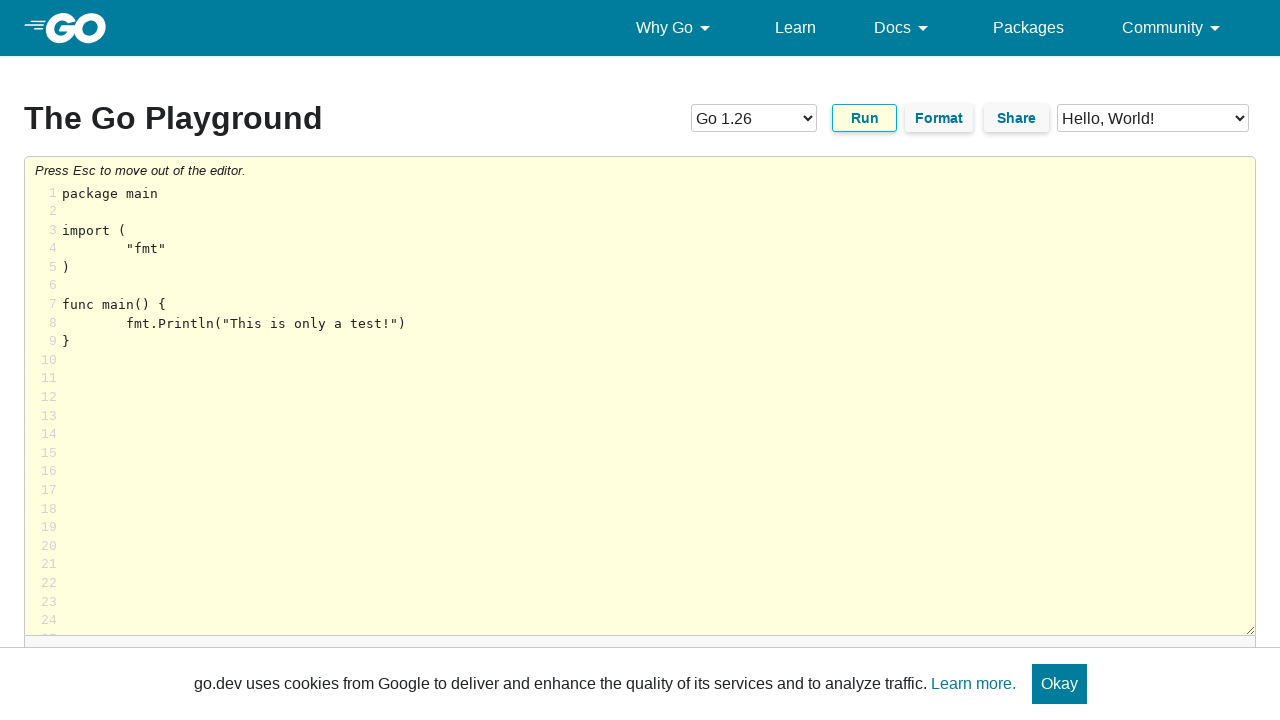

Clicked the run button to execute the Go code at (864, 118) on #run
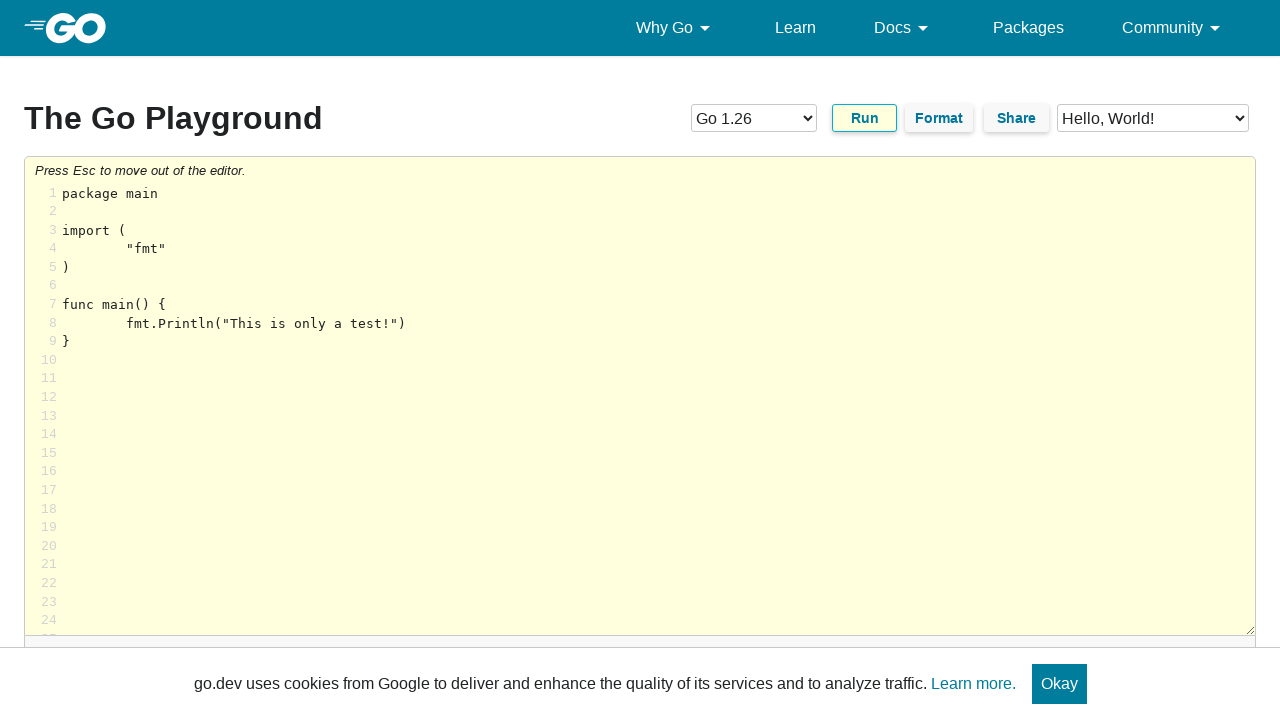

Execution completed and output 'This is only a test!' appeared
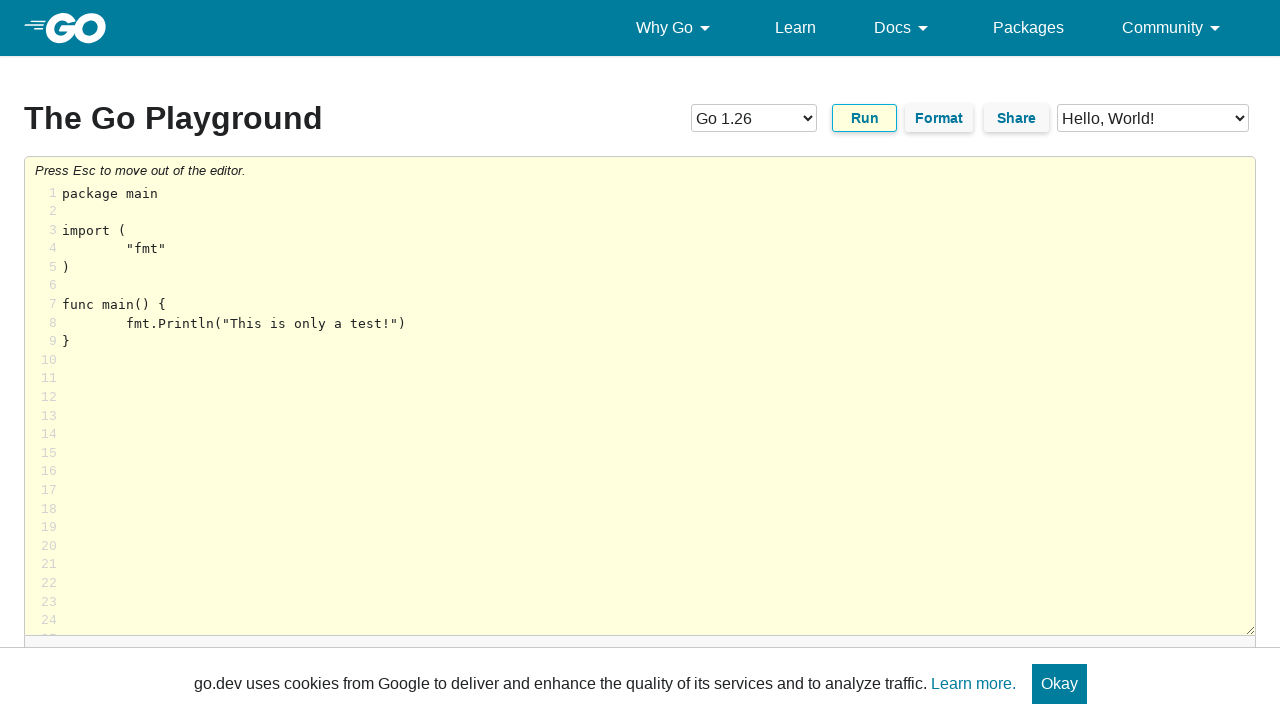

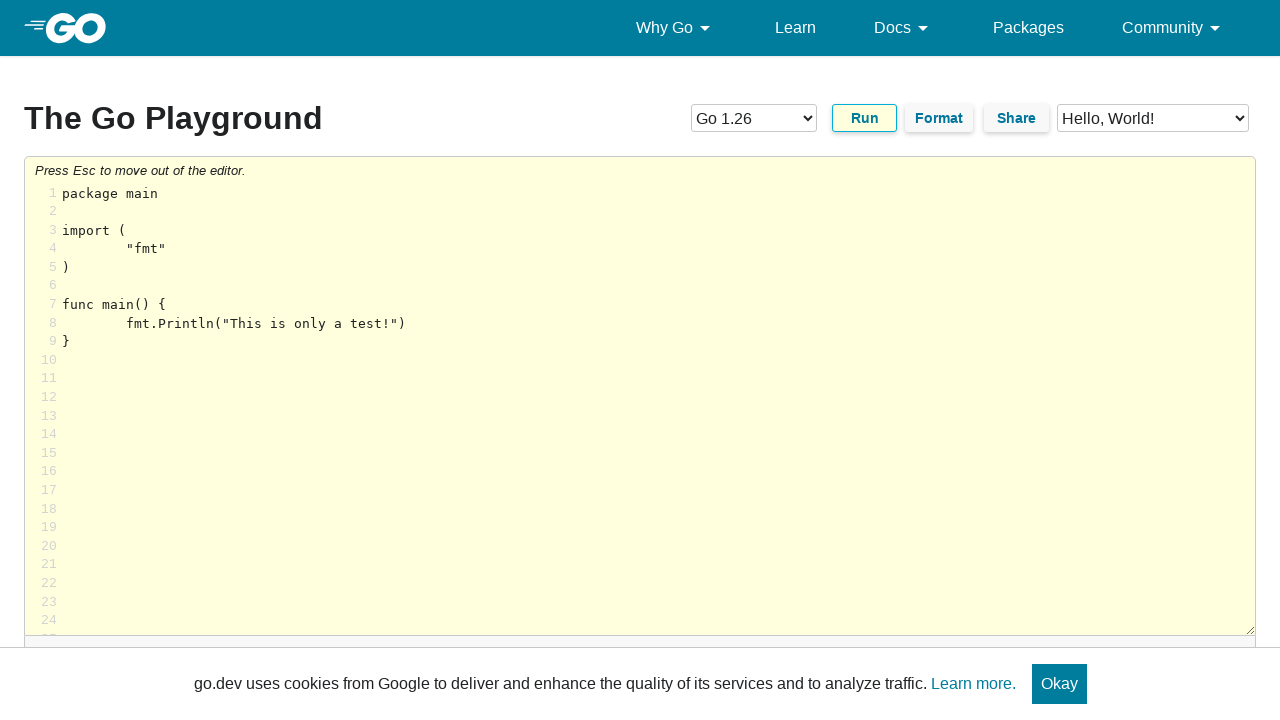